Tests table data extraction and dropdown selection on a practice automation page by reading table cell content and selecting an option from a dropdown

Starting URL: https://rahulshettyacademy.com/AutomationPractice/

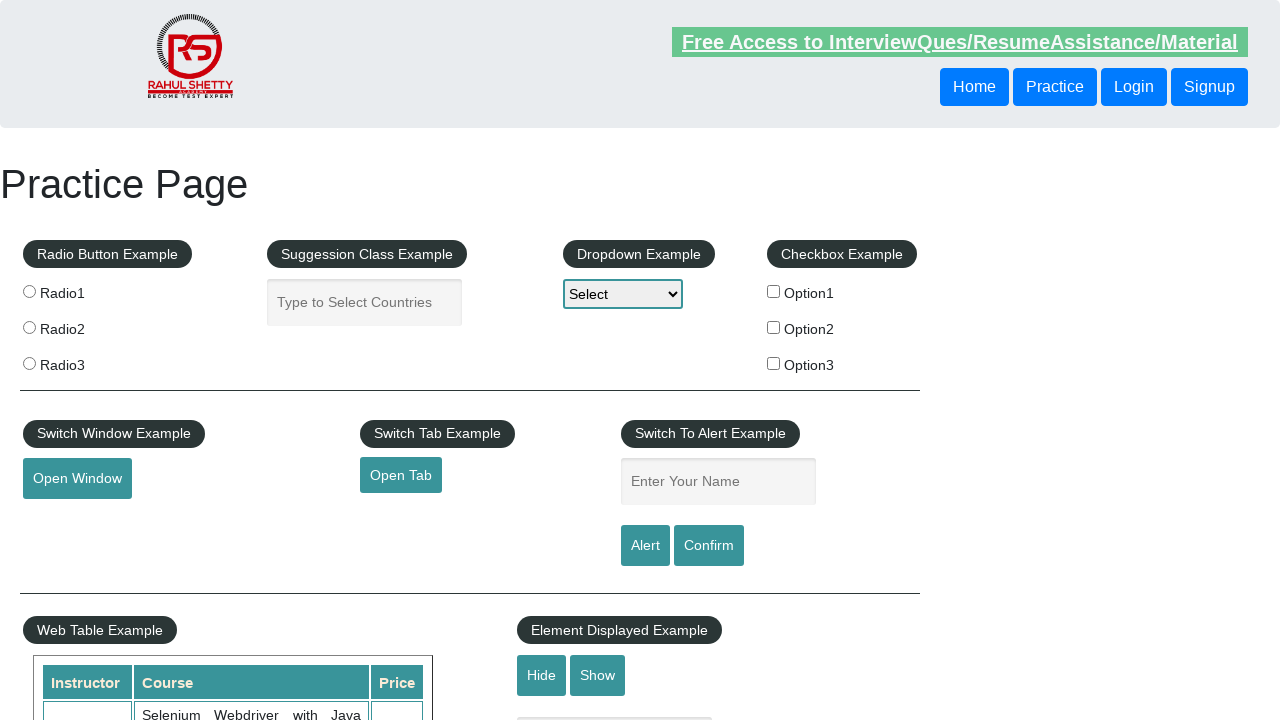

Waited for table cell to load at row 2, column 3
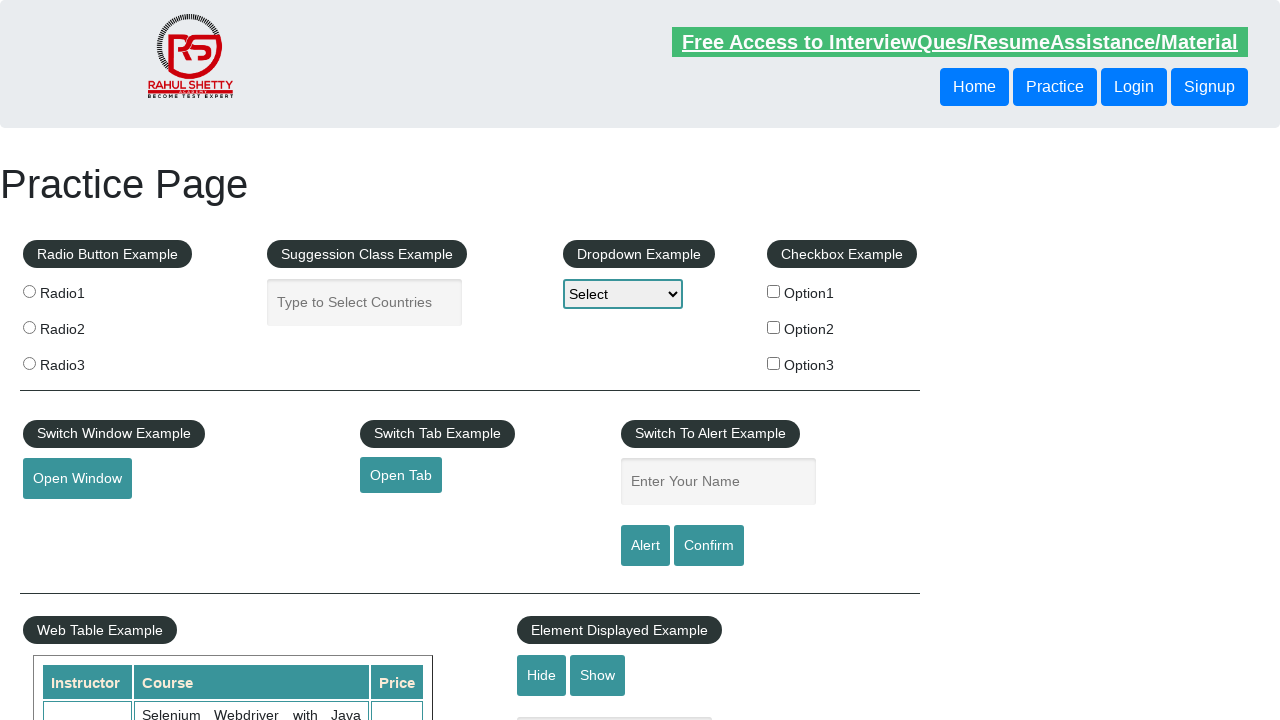

Extracted table cell content: 30
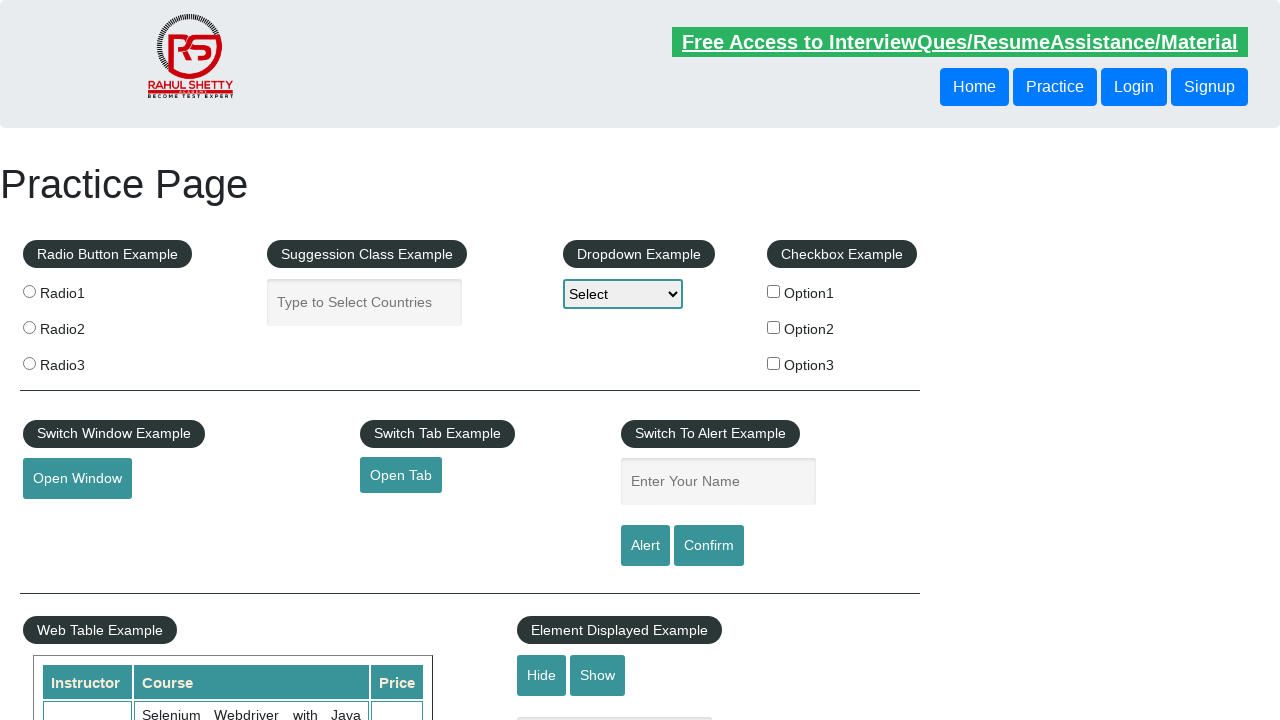

Selected third option (index 2) from dropdown-class-example on #dropdown-class-example
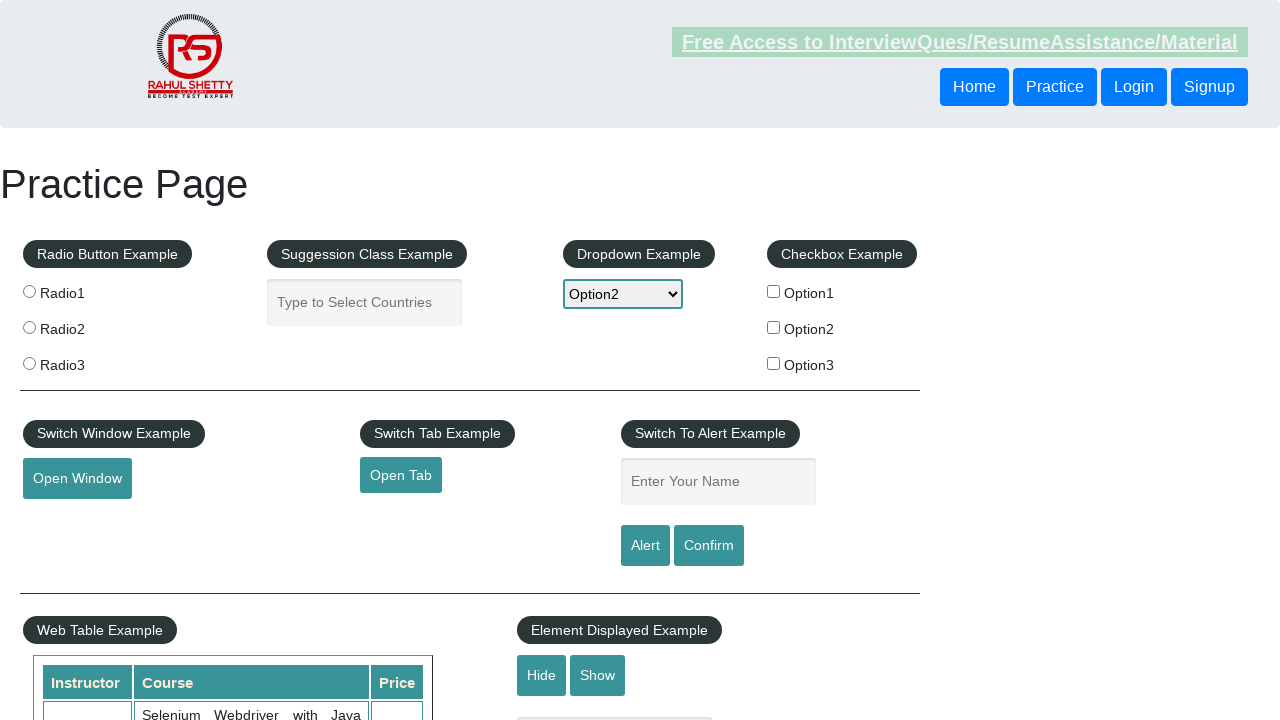

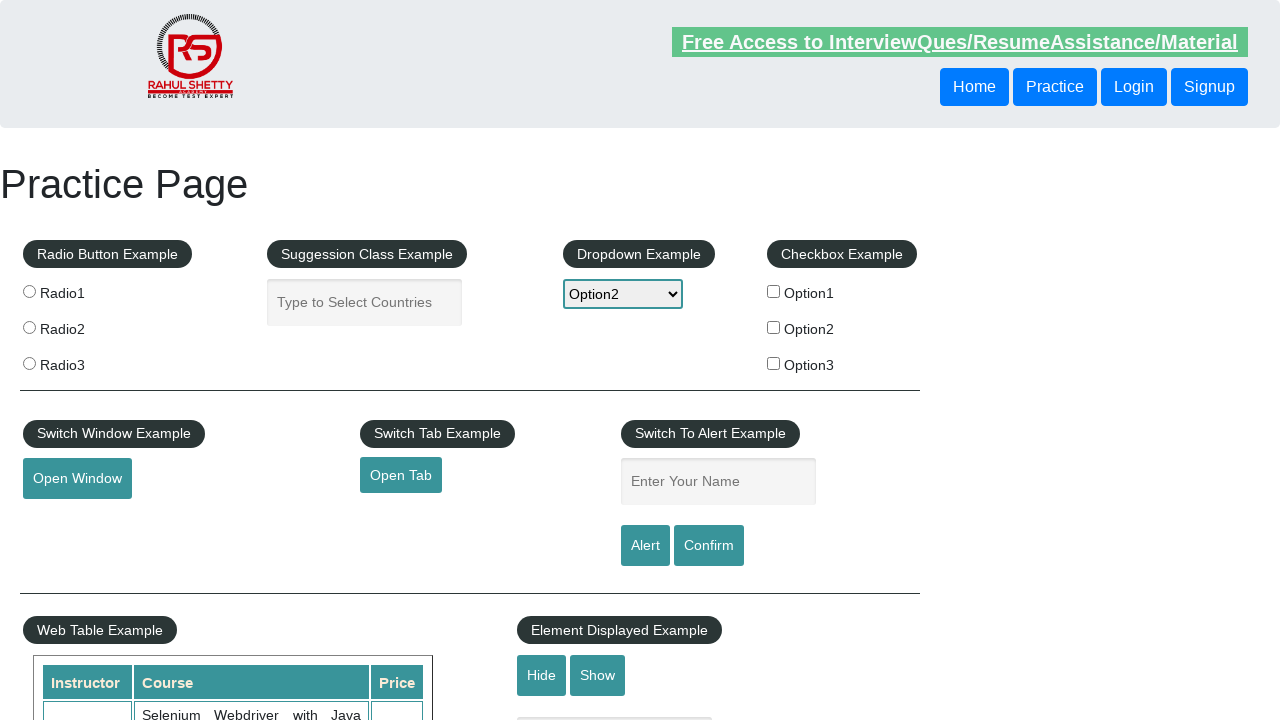